Tests an e-commerce flow by adding multiple items to cart, proceeding to checkout, and applying a promo code

Starting URL: https://rahulshettyacademy.com/seleniumPractise/

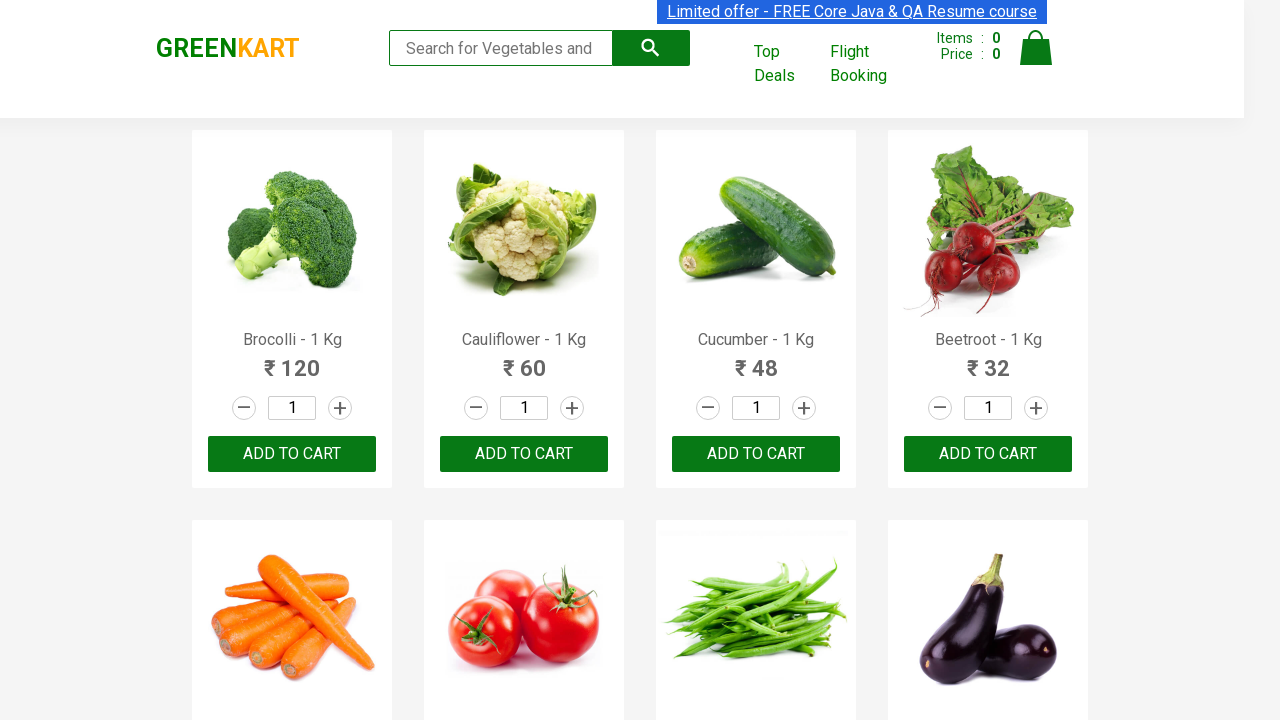

Waited for page to load (3000ms timeout)
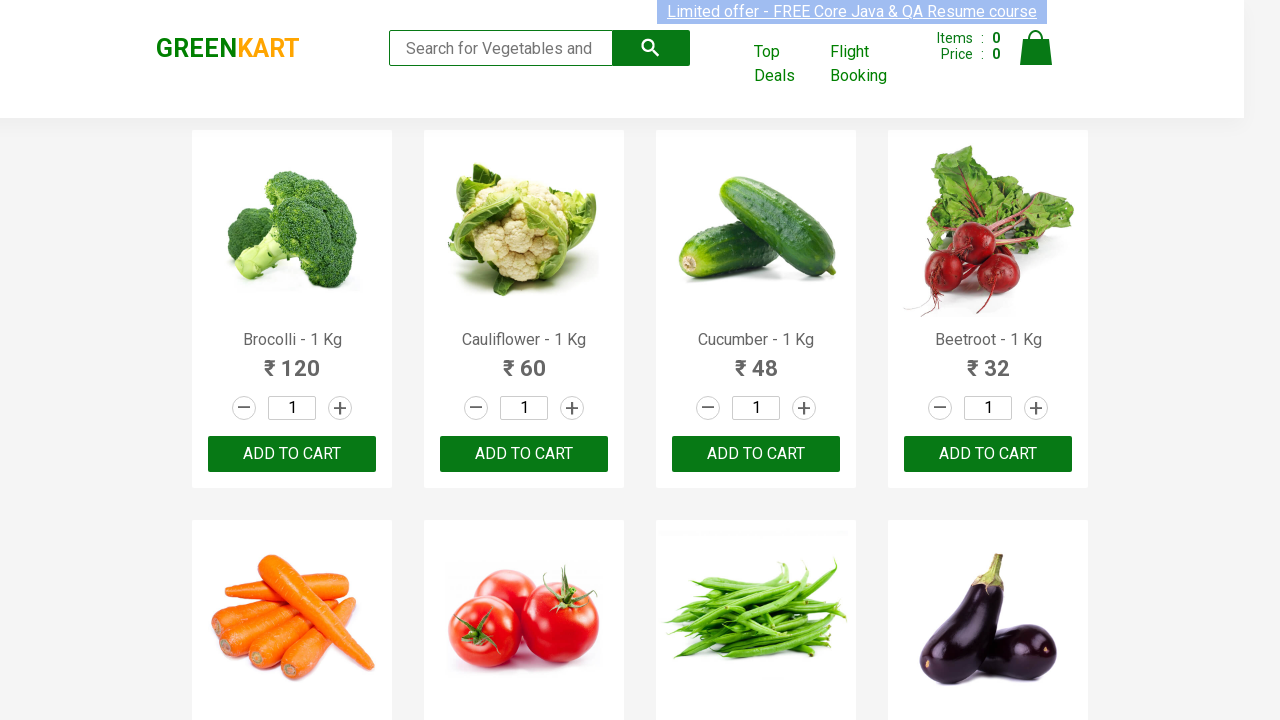

Located all product names on the page
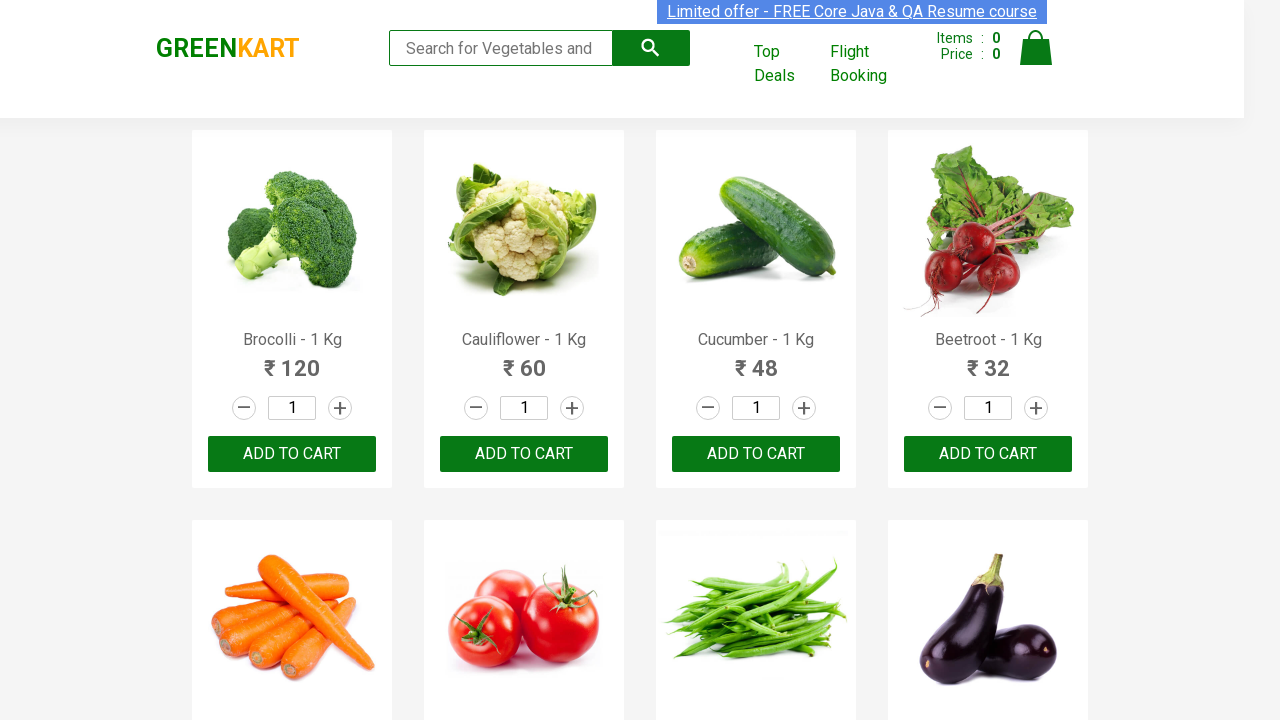

Added Brocolli to cart at (292, 454) on xpath=//div[@class='product-action']/button >> nth=0
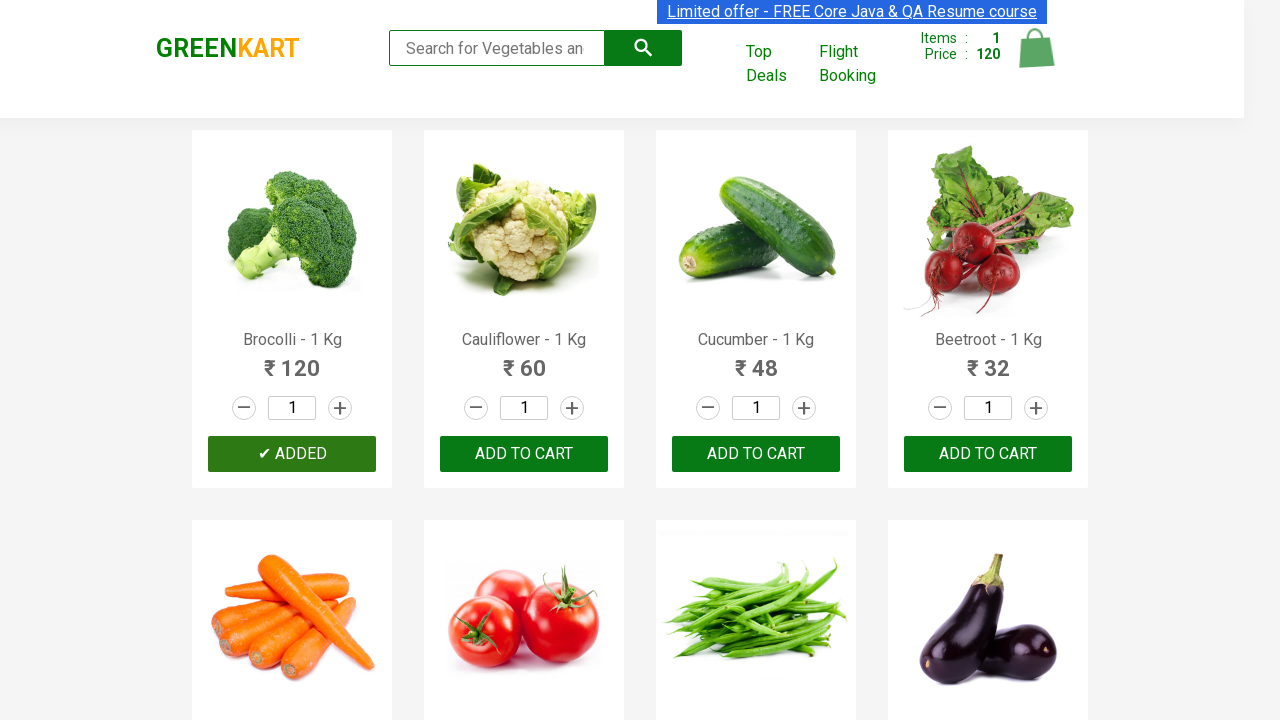

Added Cucumber to cart at (756, 454) on xpath=//div[@class='product-action']/button >> nth=2
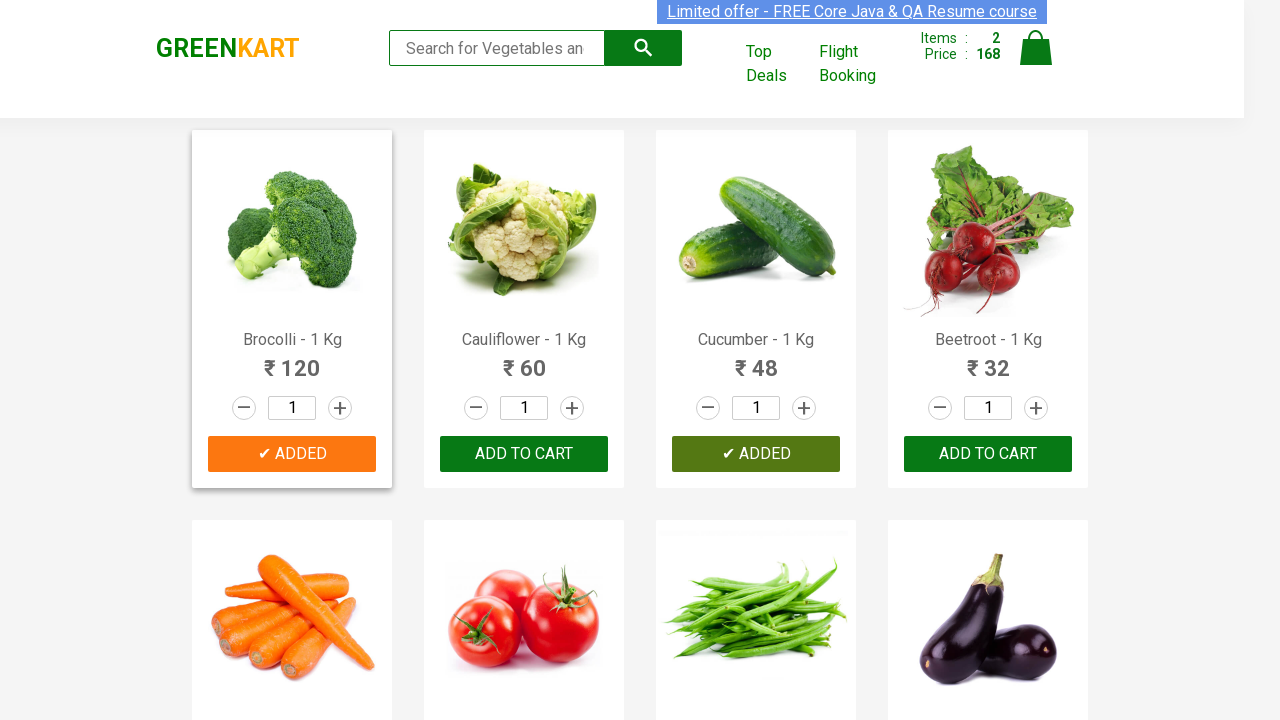

Added Beetroot to cart at (988, 454) on xpath=//div[@class='product-action']/button >> nth=3
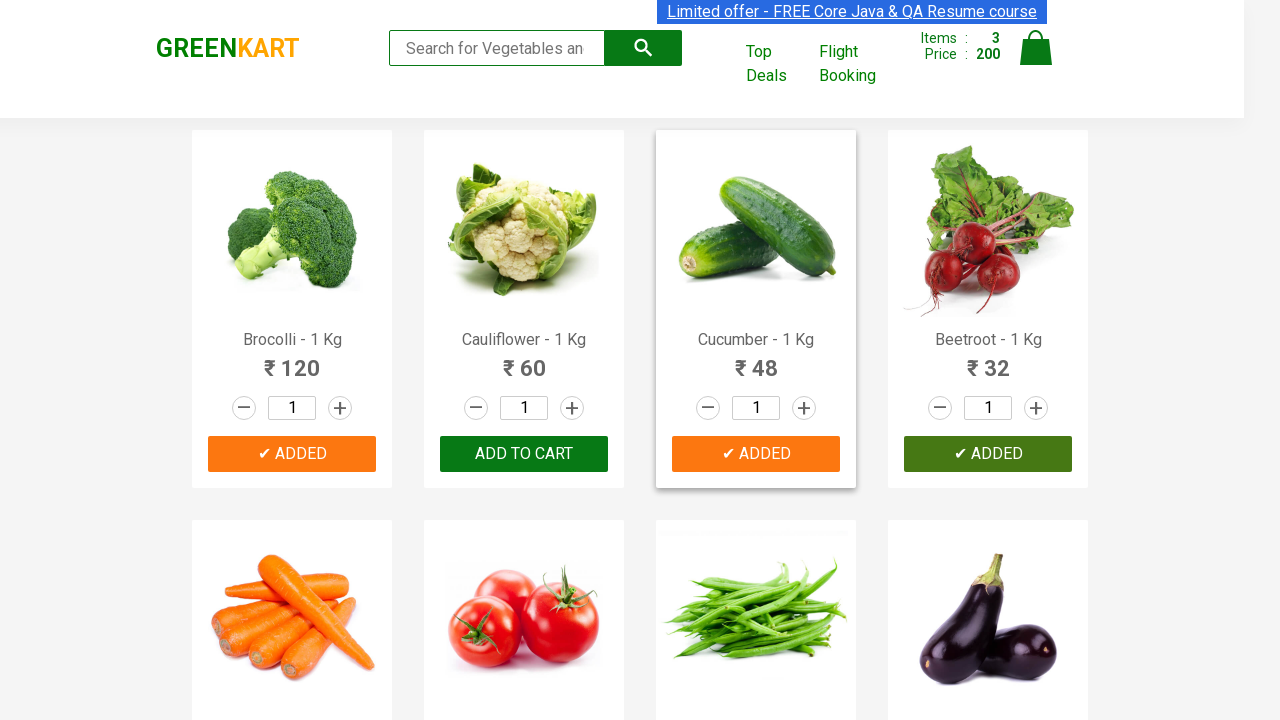

Clicked on cart icon at (1036, 48) on xpath=//img[@alt='Cart']
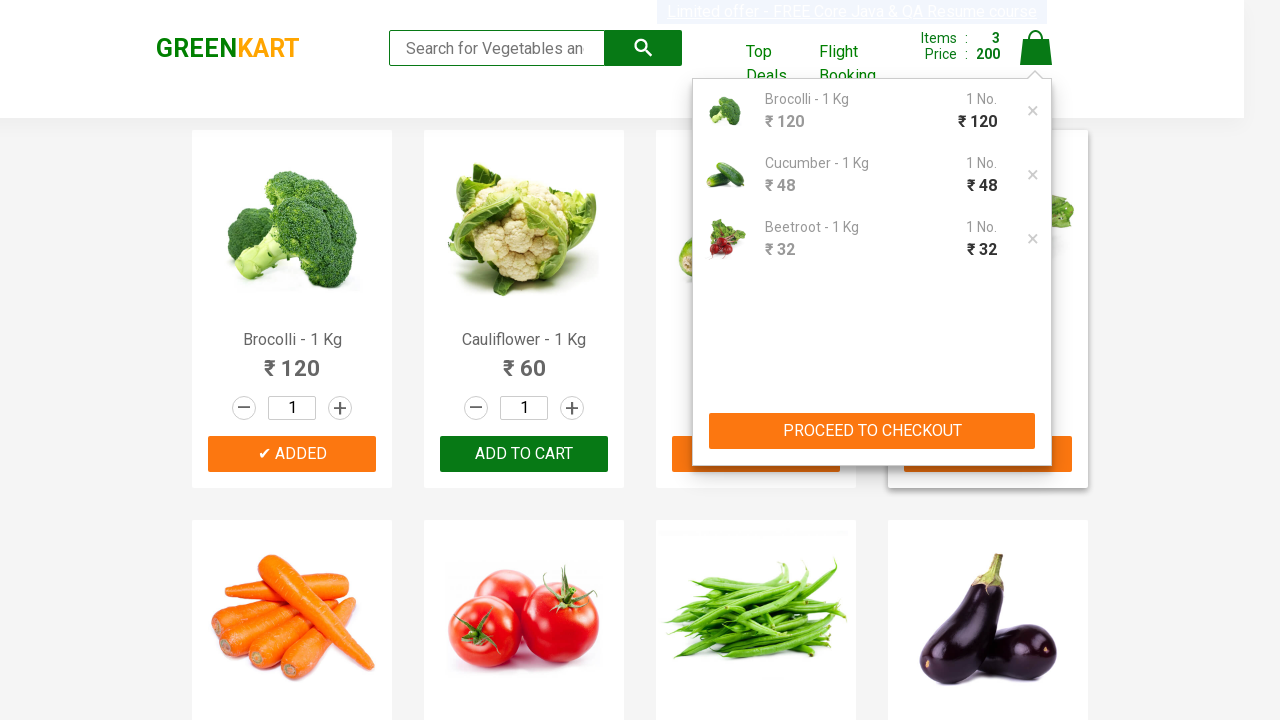

Clicked PROCEED TO CHECKOUT button at (872, 431) on xpath=//button[contains(text(),'PROCEED TO CHECKOUT')]
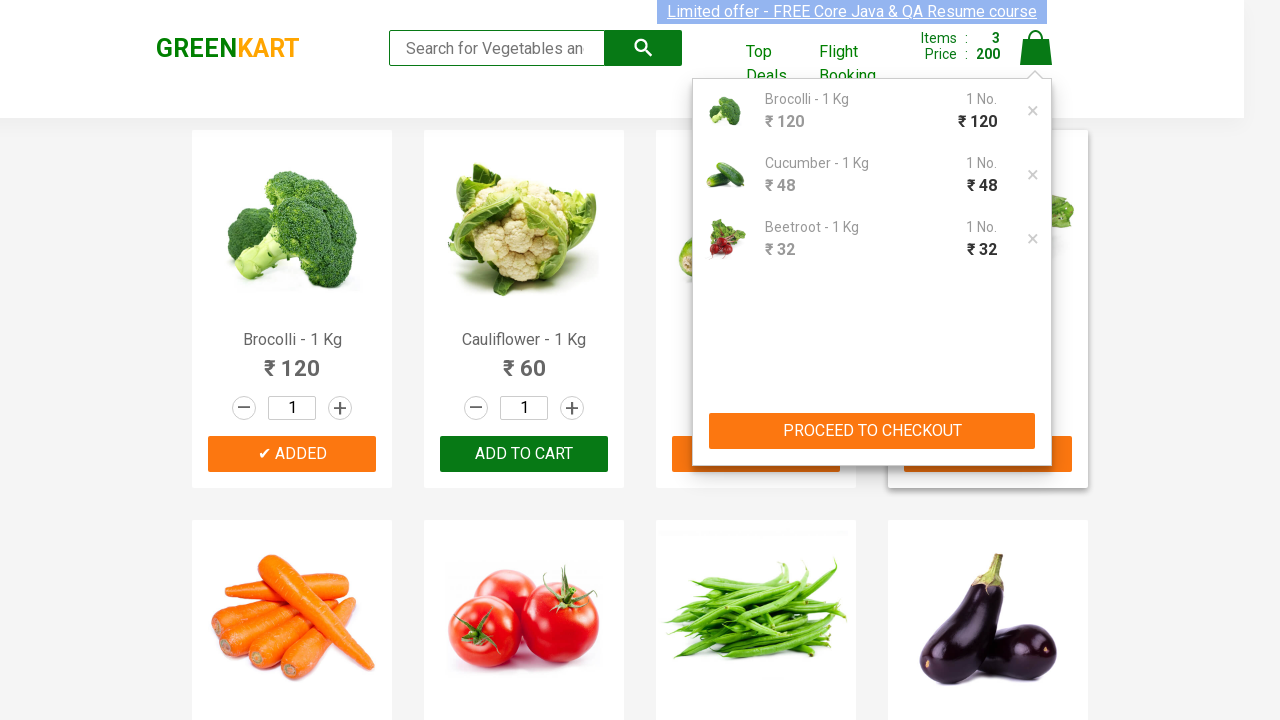

Promo code input field is now visible
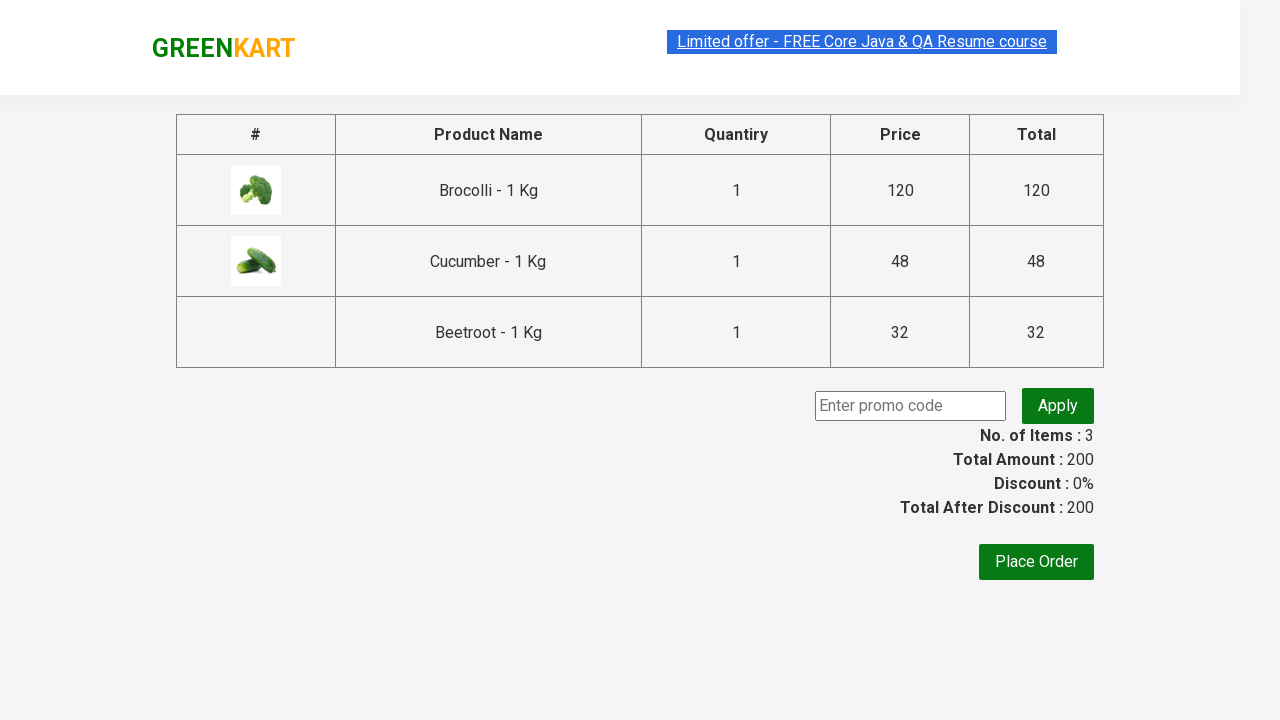

Entered promo code 'rahulshettyacademy' on //input[@class='promoCode']
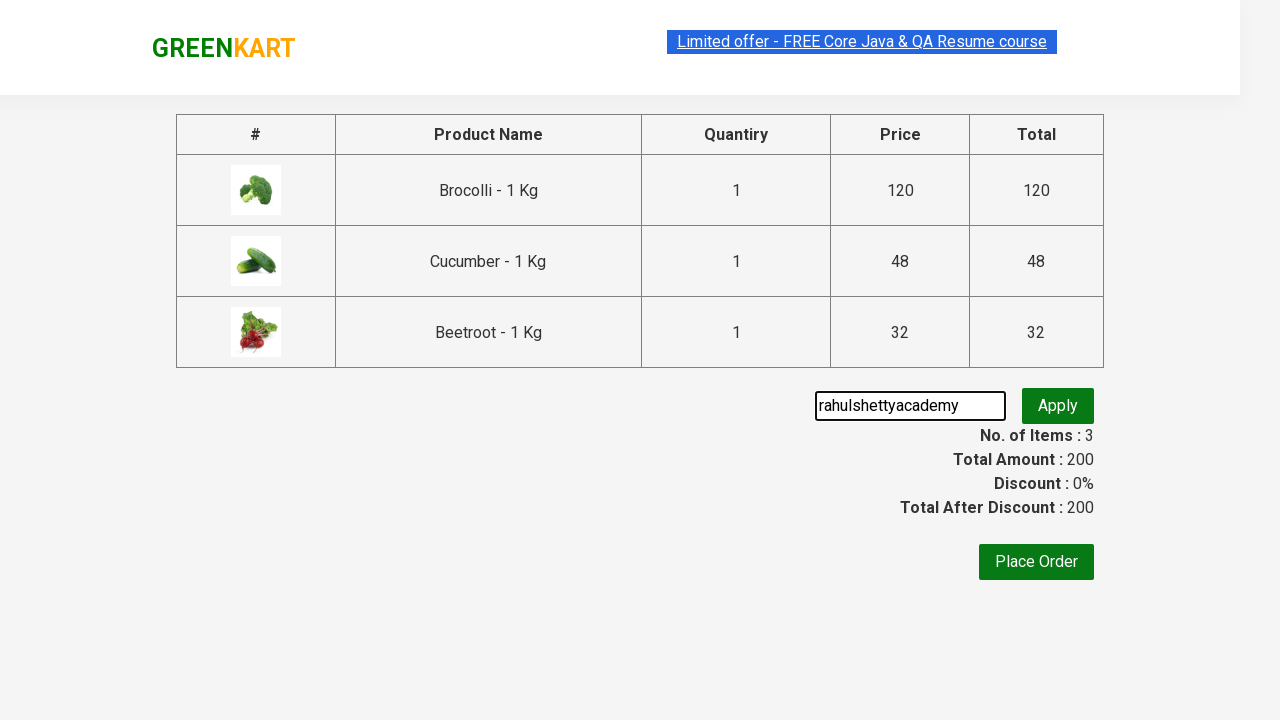

Clicked Apply Promo button at (1058, 406) on xpath=//button[@class='promoBtn']
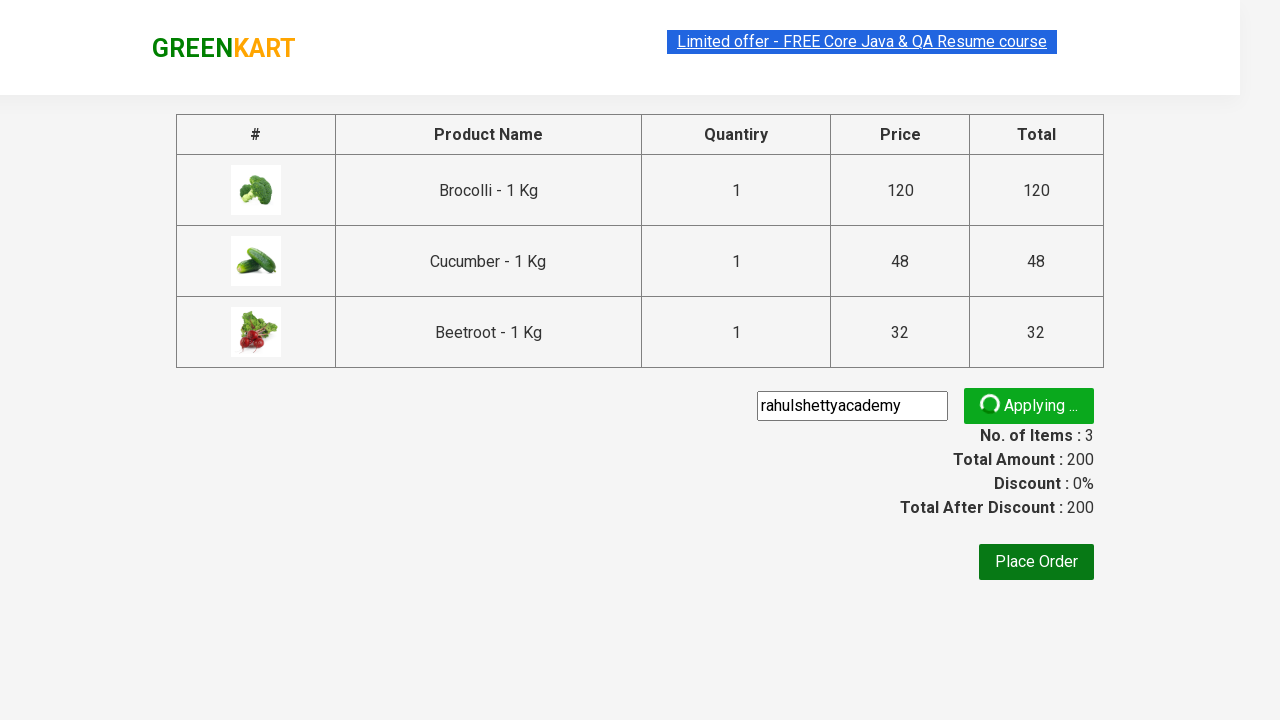

Promo code was successfully applied and confirmation message appeared
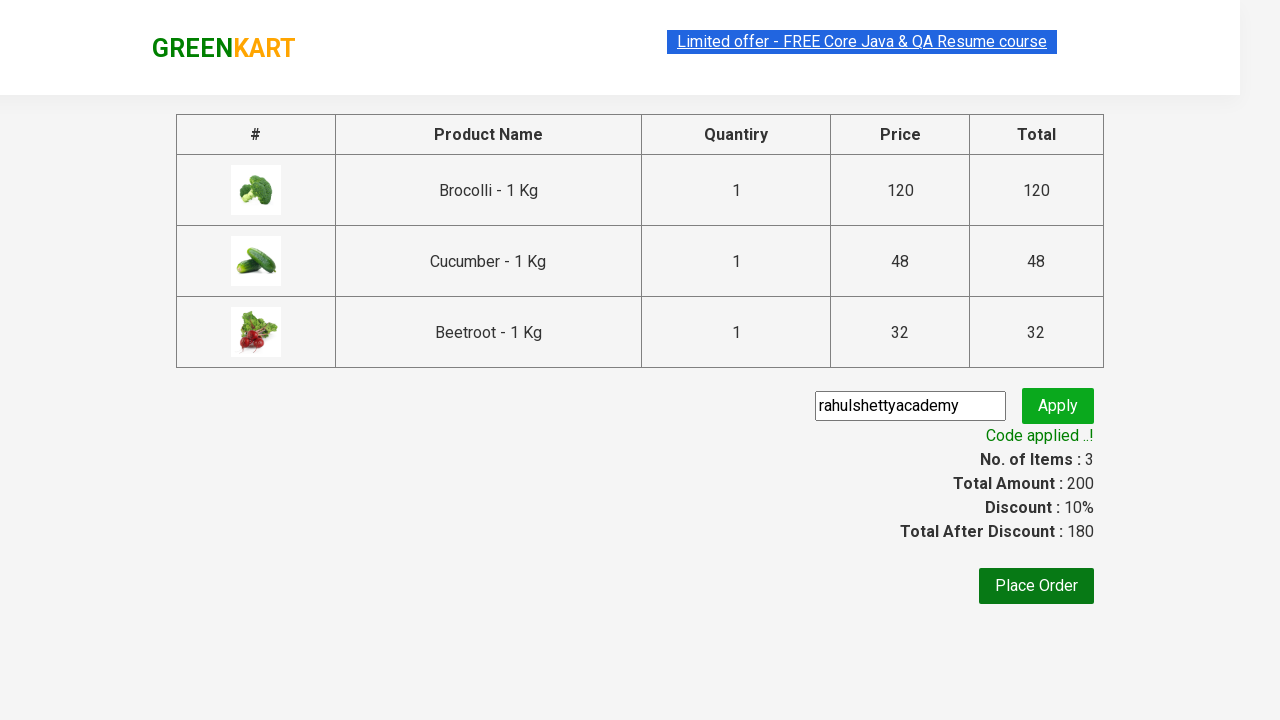

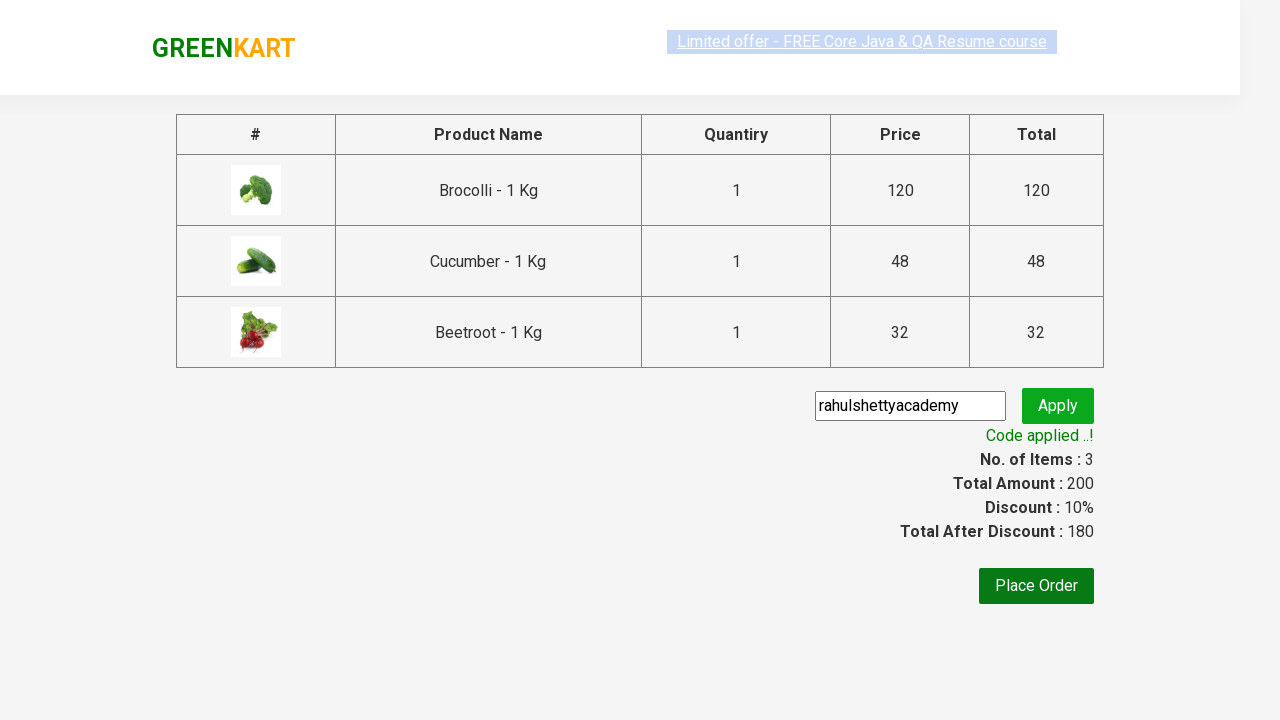